Tests checkbox functionality by finding all checkboxes on the page and clicking the one with value "Option-2"

Starting URL: http://syntaxprojects.com/basic-checkbox-demo.php

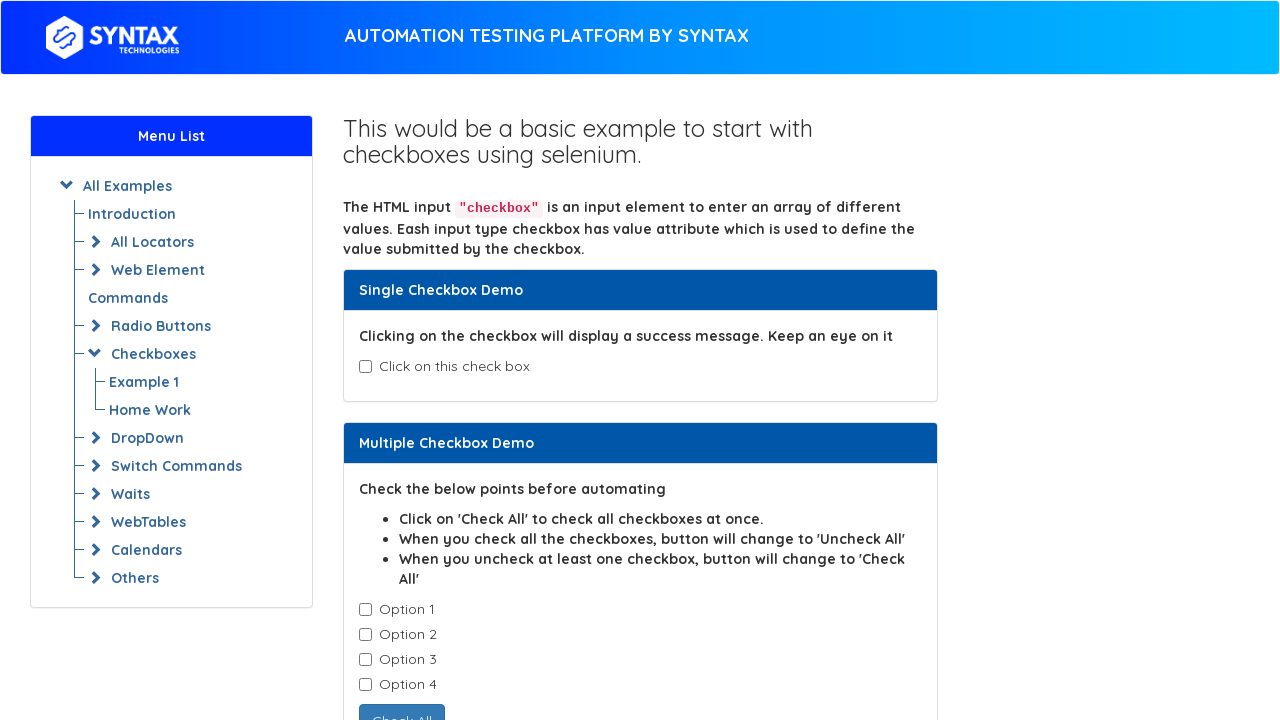

Waited for checkboxes to load on the page
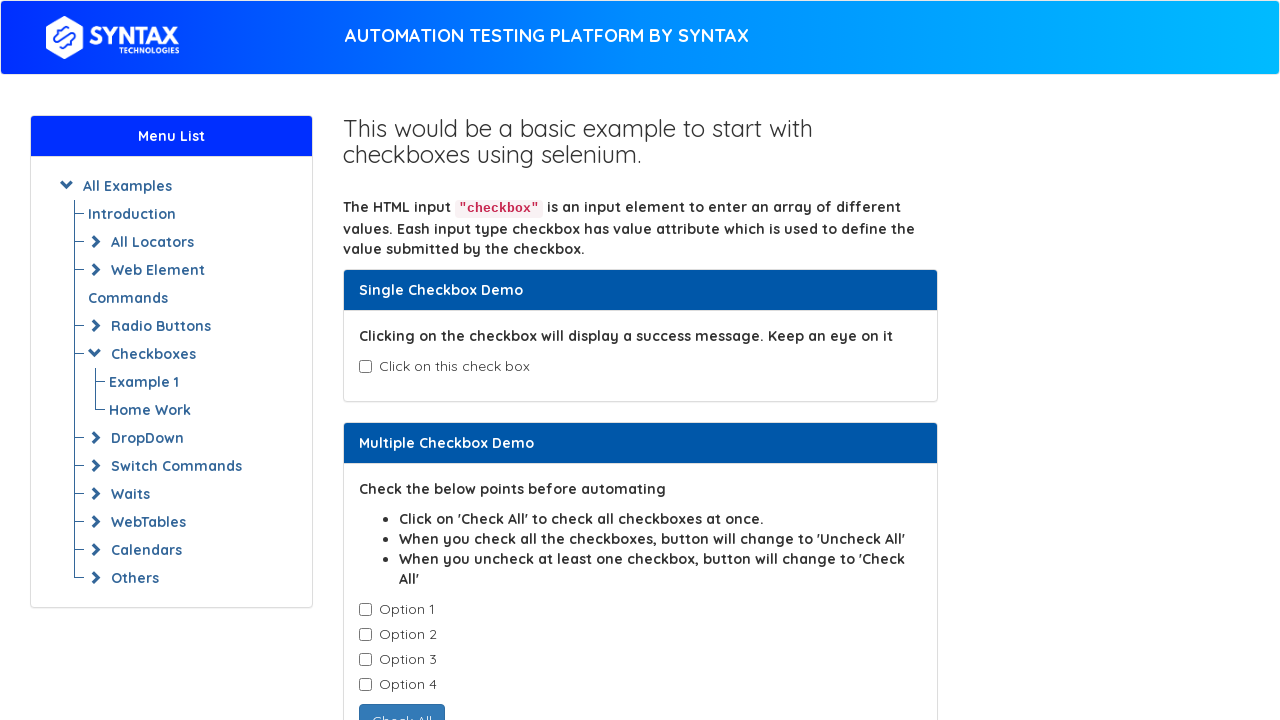

Located all checkbox elements with class cb1-element
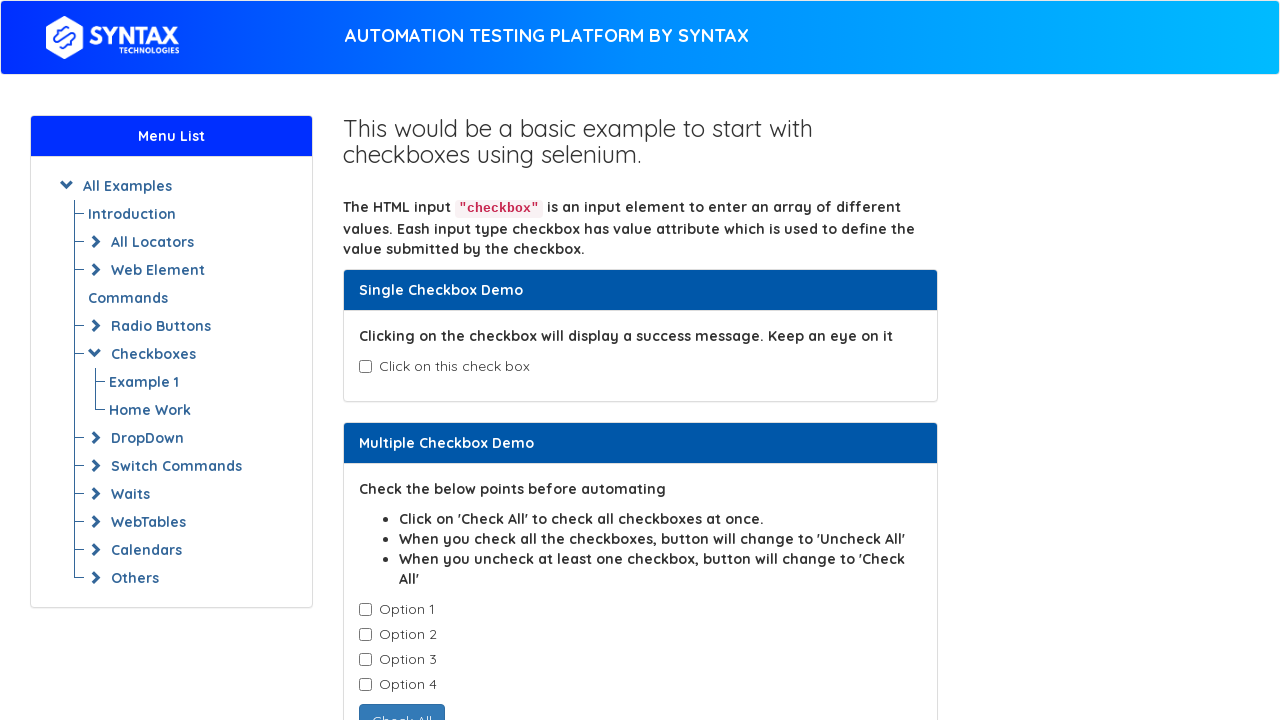

Found 4 checkboxes on the page
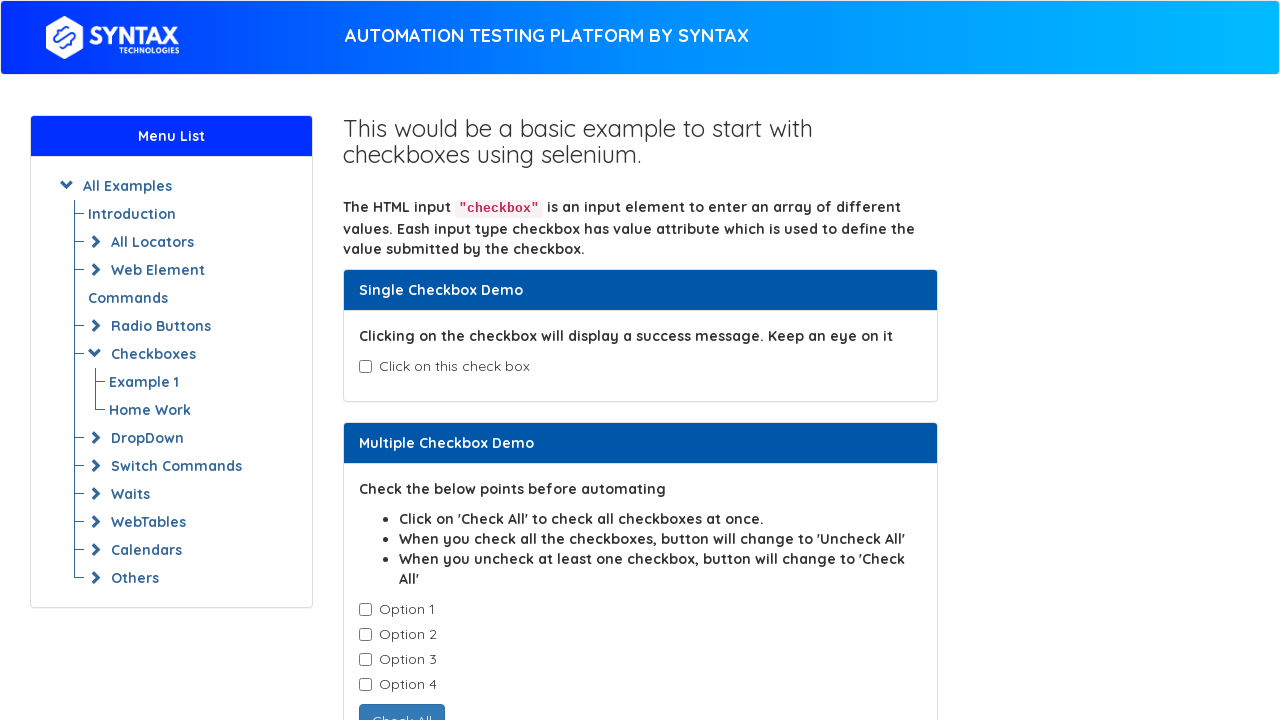

Selected checkbox at index 0
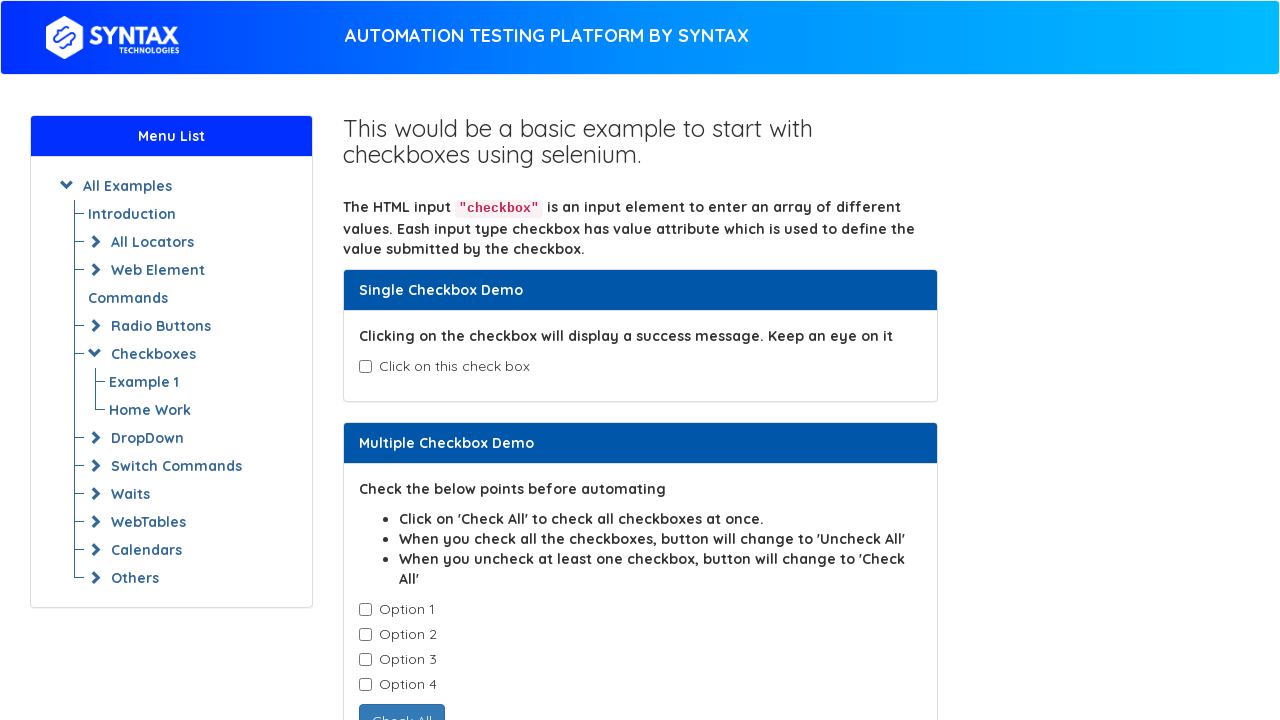

Retrieved value attribute: Option-1
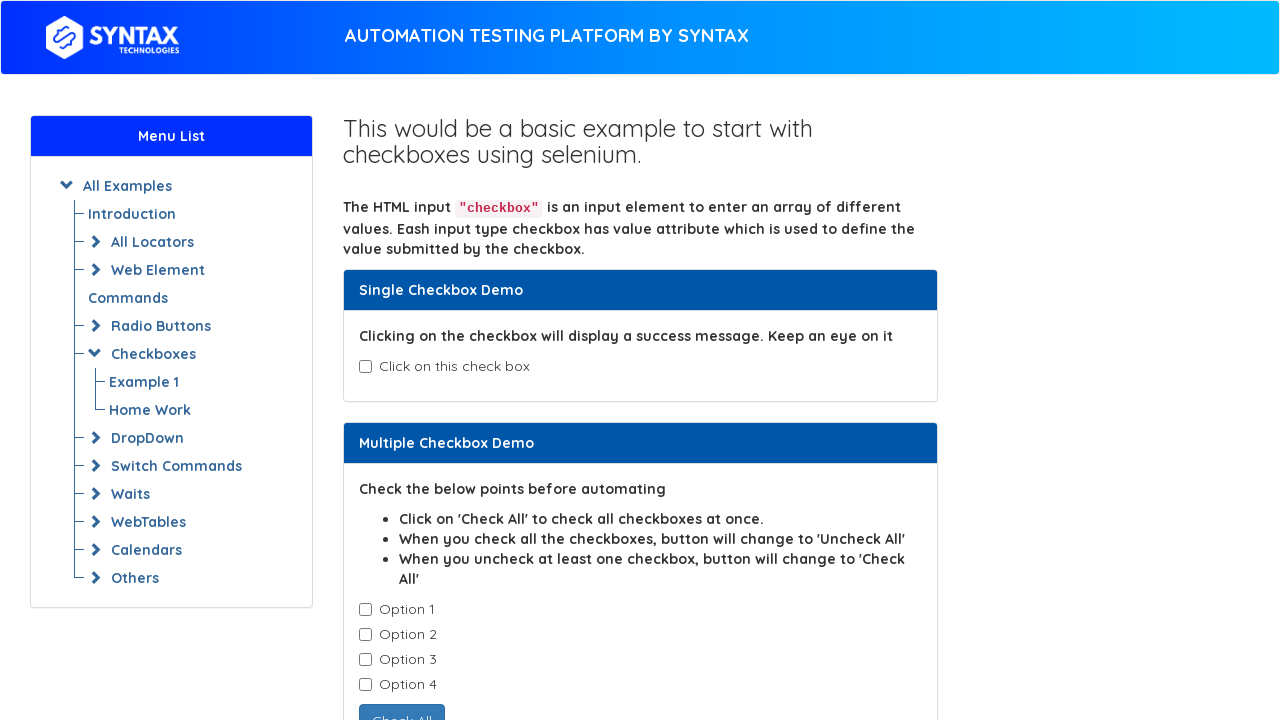

Selected checkbox at index 1
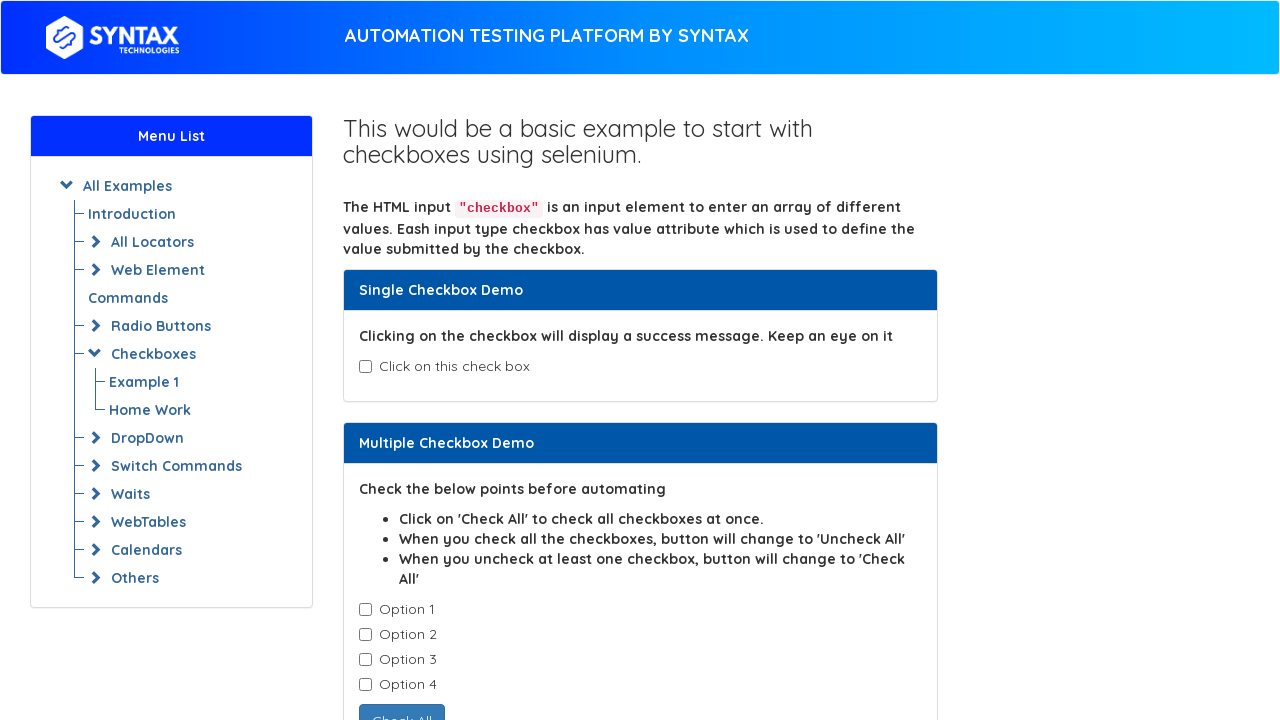

Retrieved value attribute: Option-2
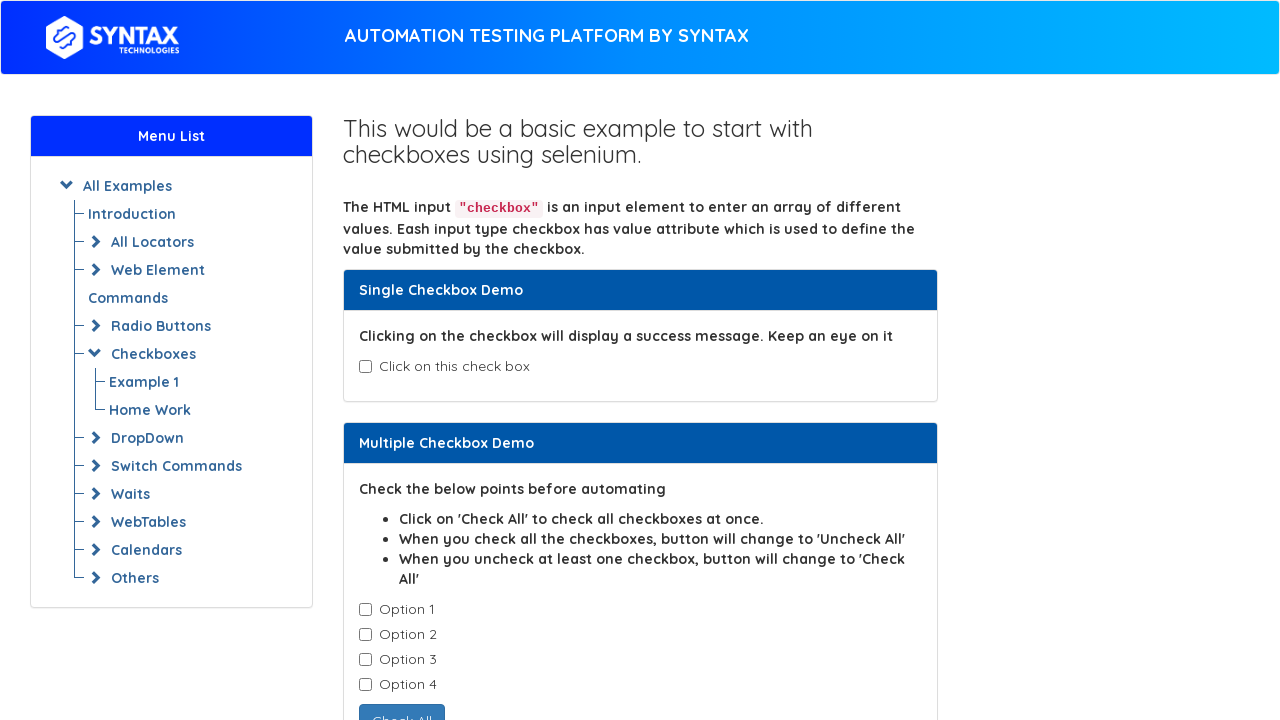

Clicked the checkbox with value 'Option-2' at (365, 635) on input.cb1-element >> nth=1
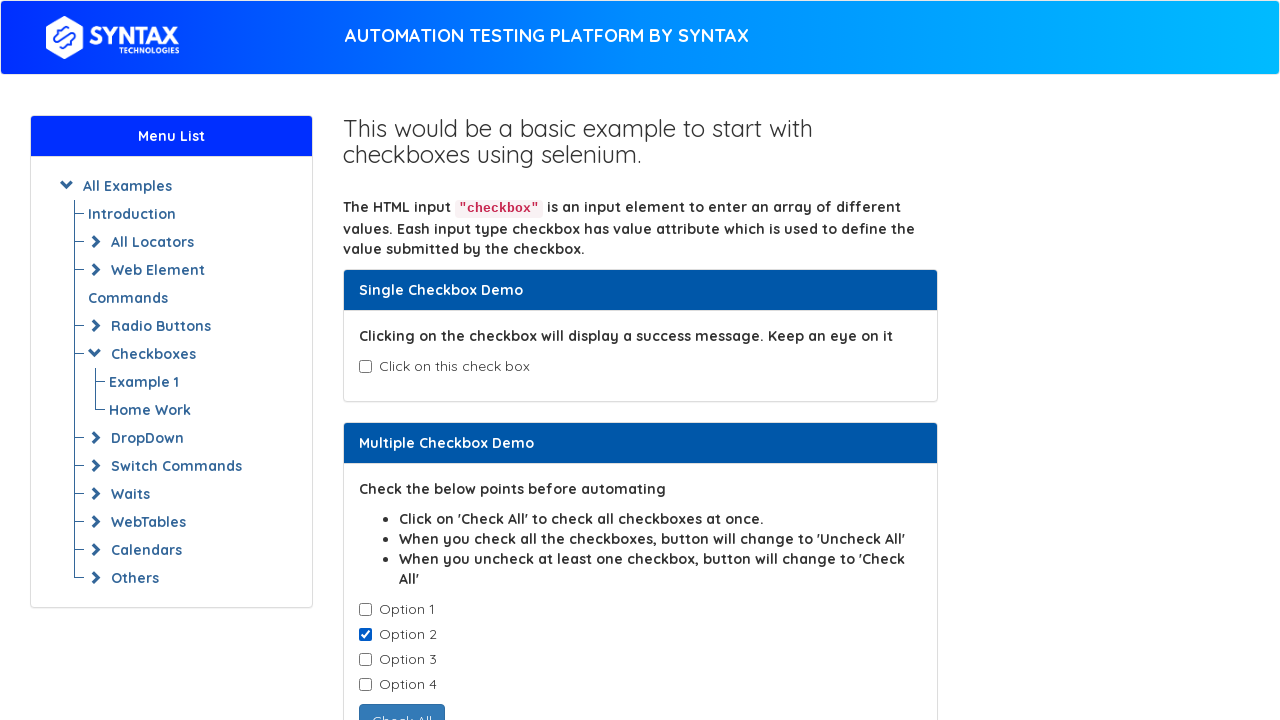

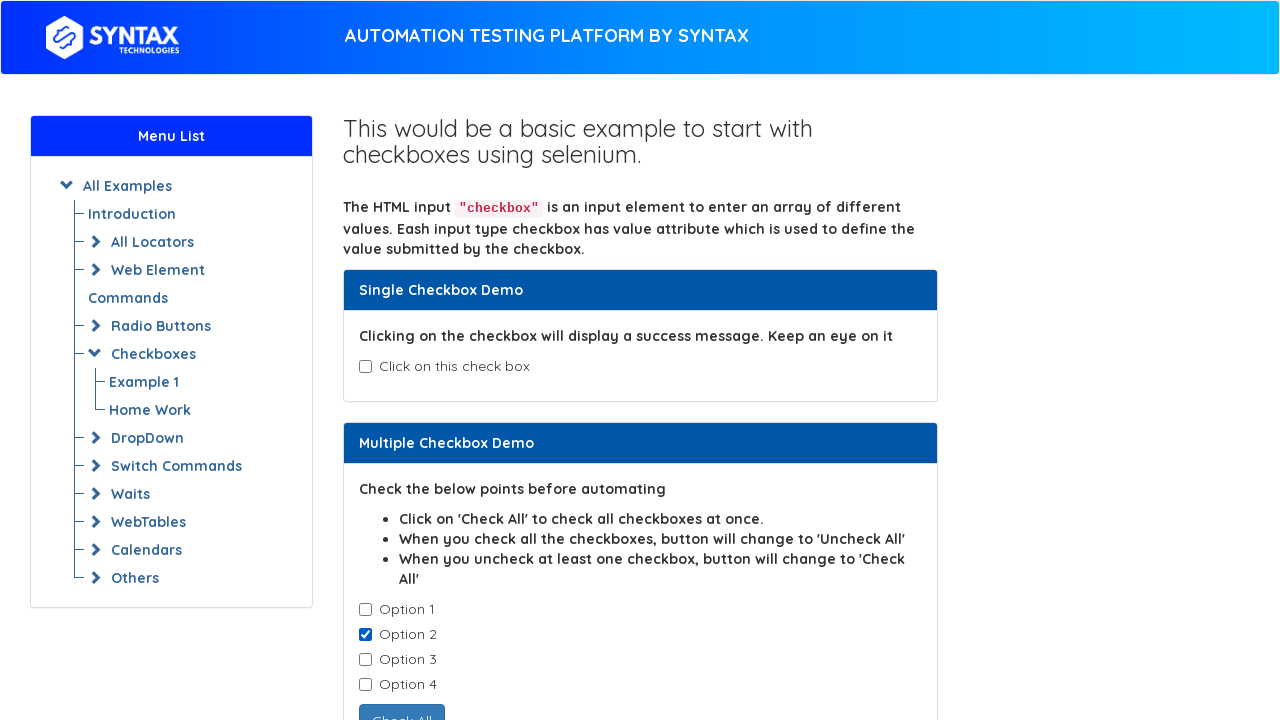